Demonstrates cookie management by navigating to GeeksforGeeks, adding a cookie, and then retrieving it to verify cookie operations work correctly.

Starting URL: https://www.geeksforgeeks.org/

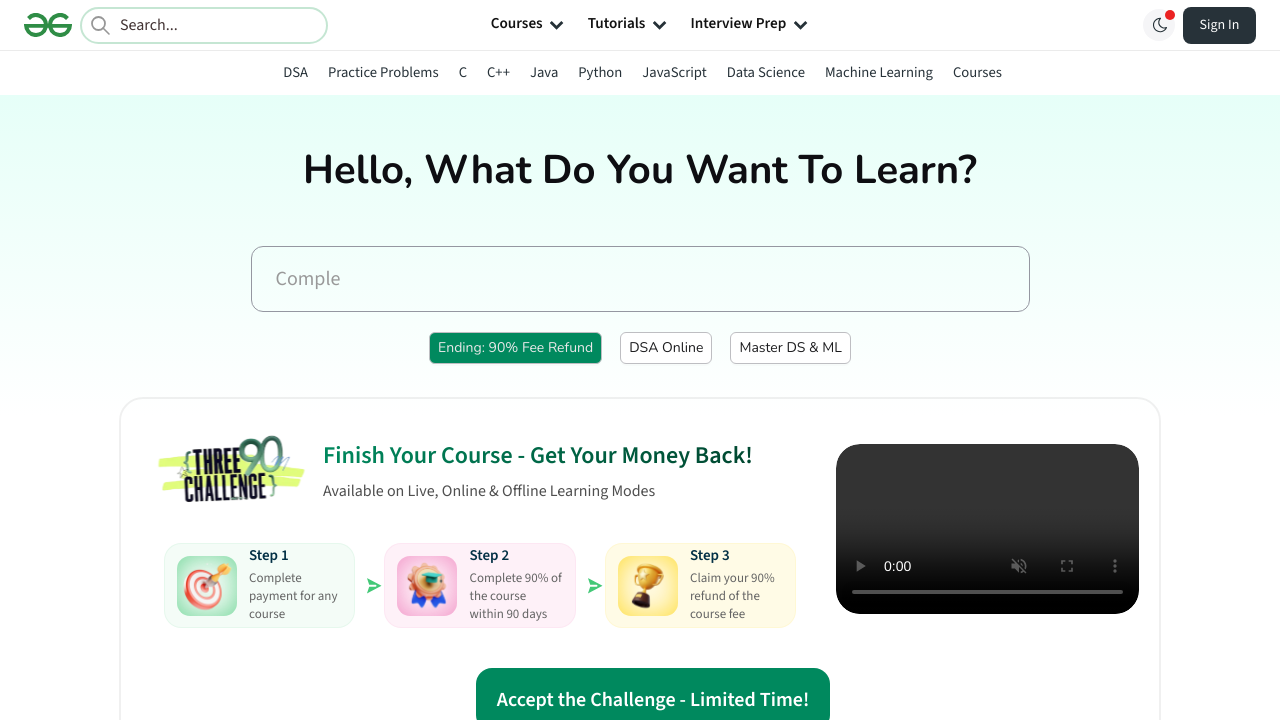

Added cookie 'foo' with value 'bar' to GeeksforGeeks domain
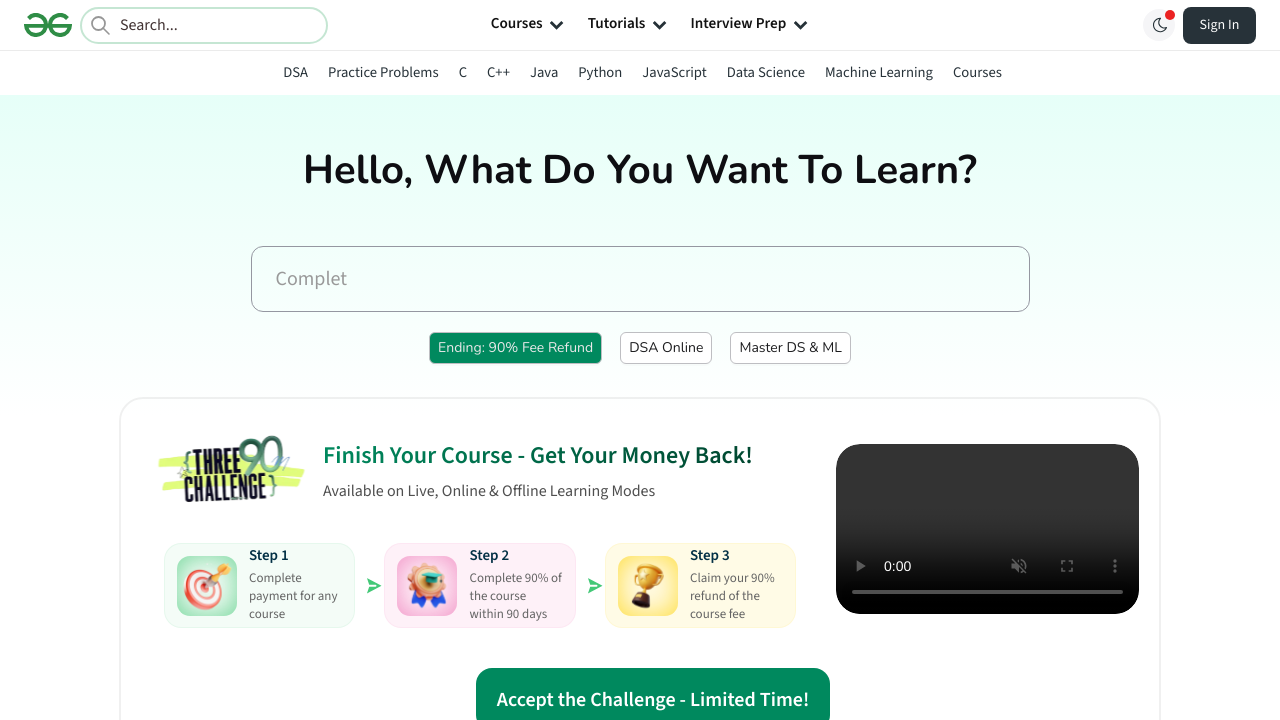

Retrieved all cookies from browser context
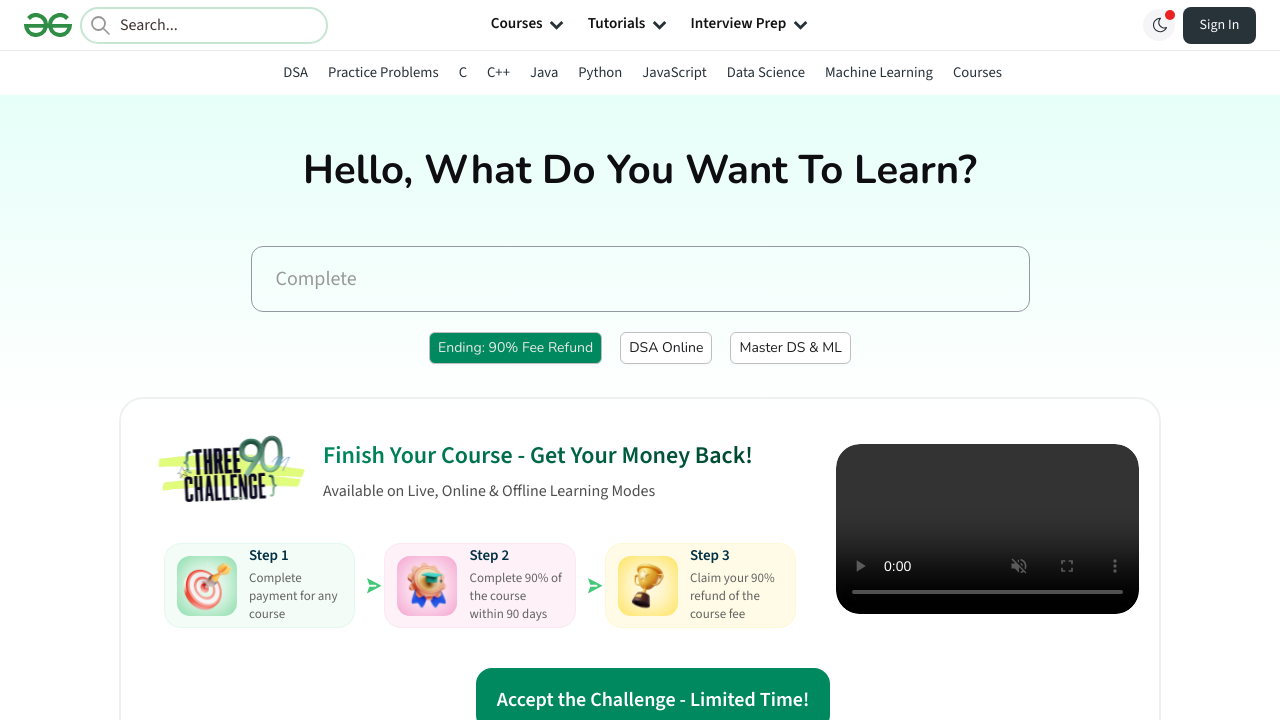

Verified cookie 'foo' exists with value 'bar'
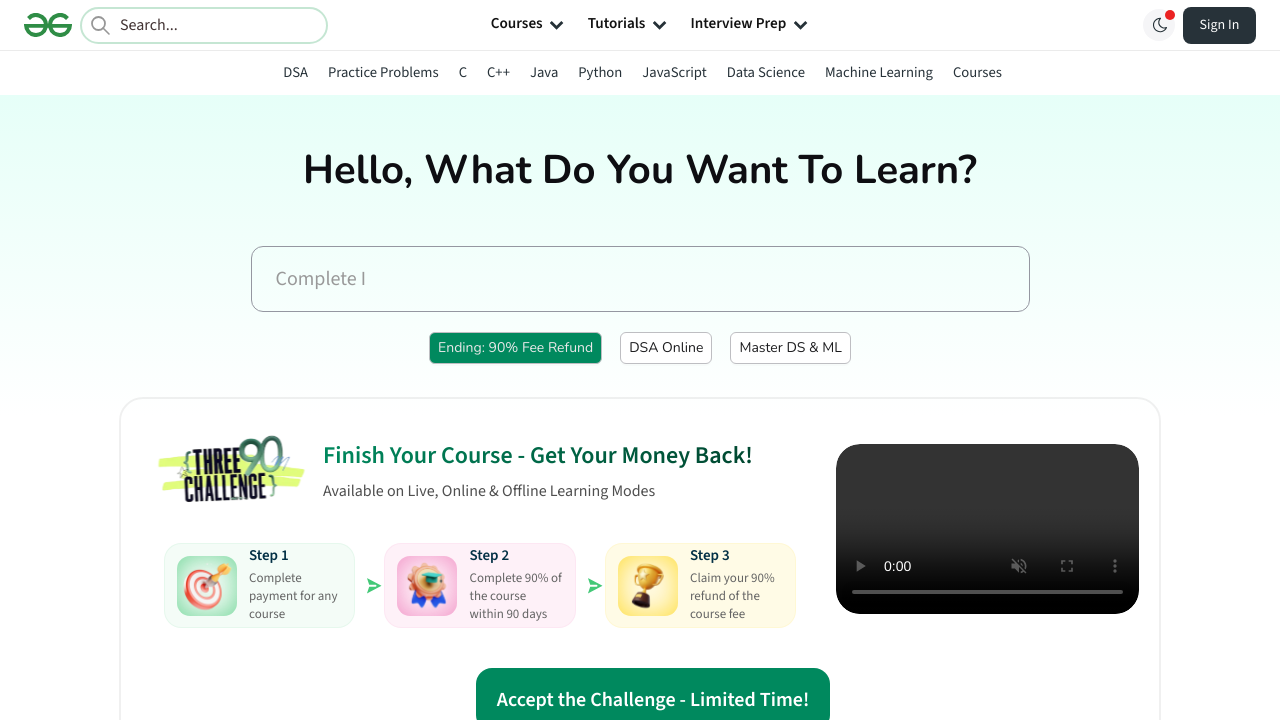

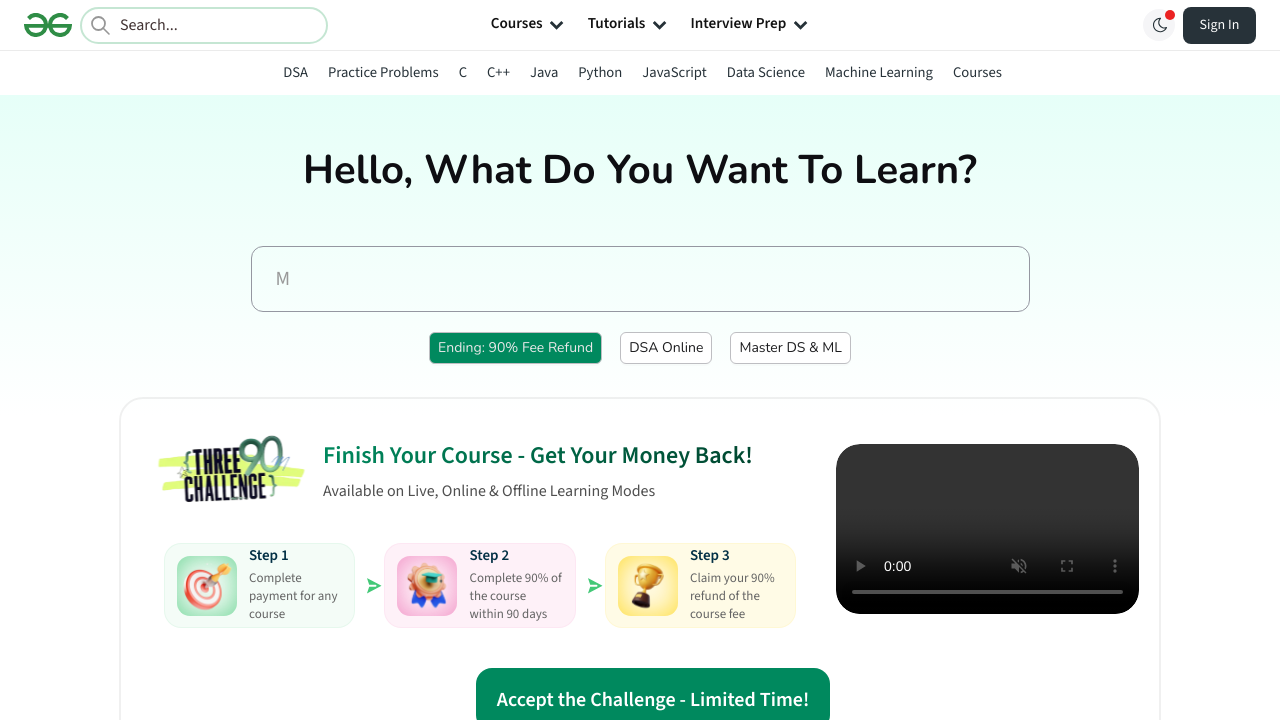